Tests hovering over an image to reveal user profile information

Starting URL: https://the-internet.herokuapp.com/hovers

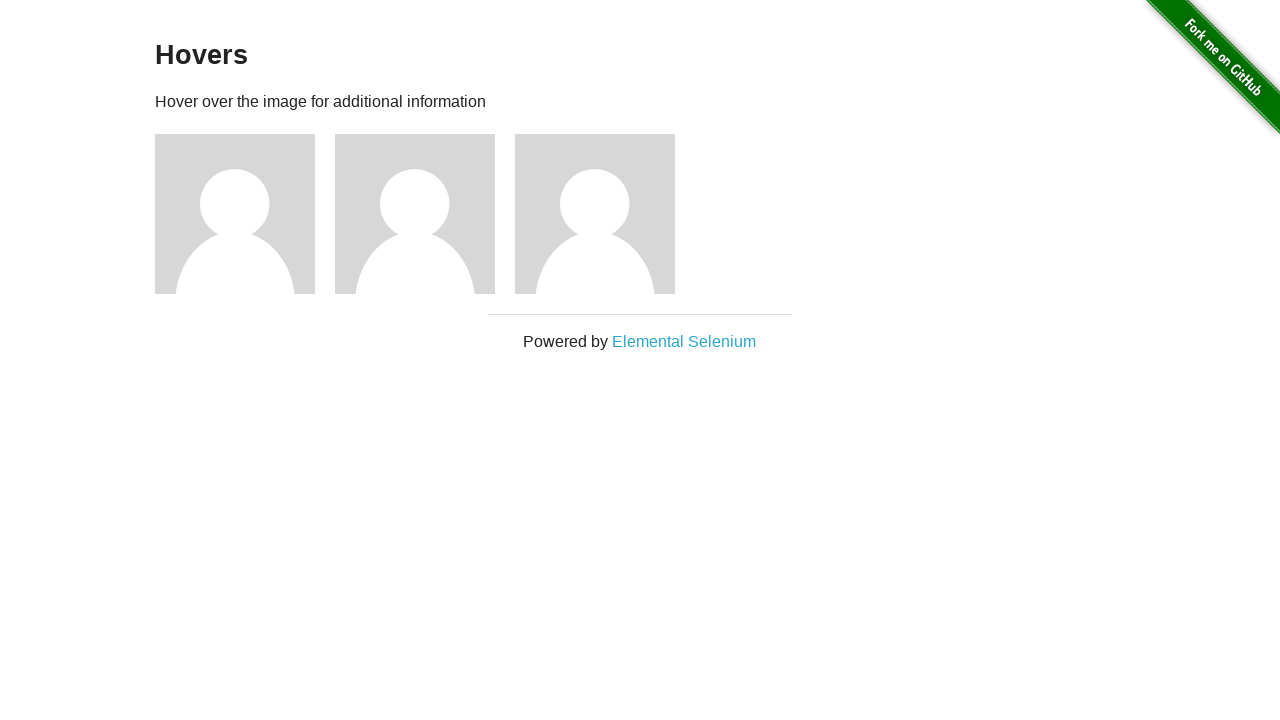

Navigated to hovers page
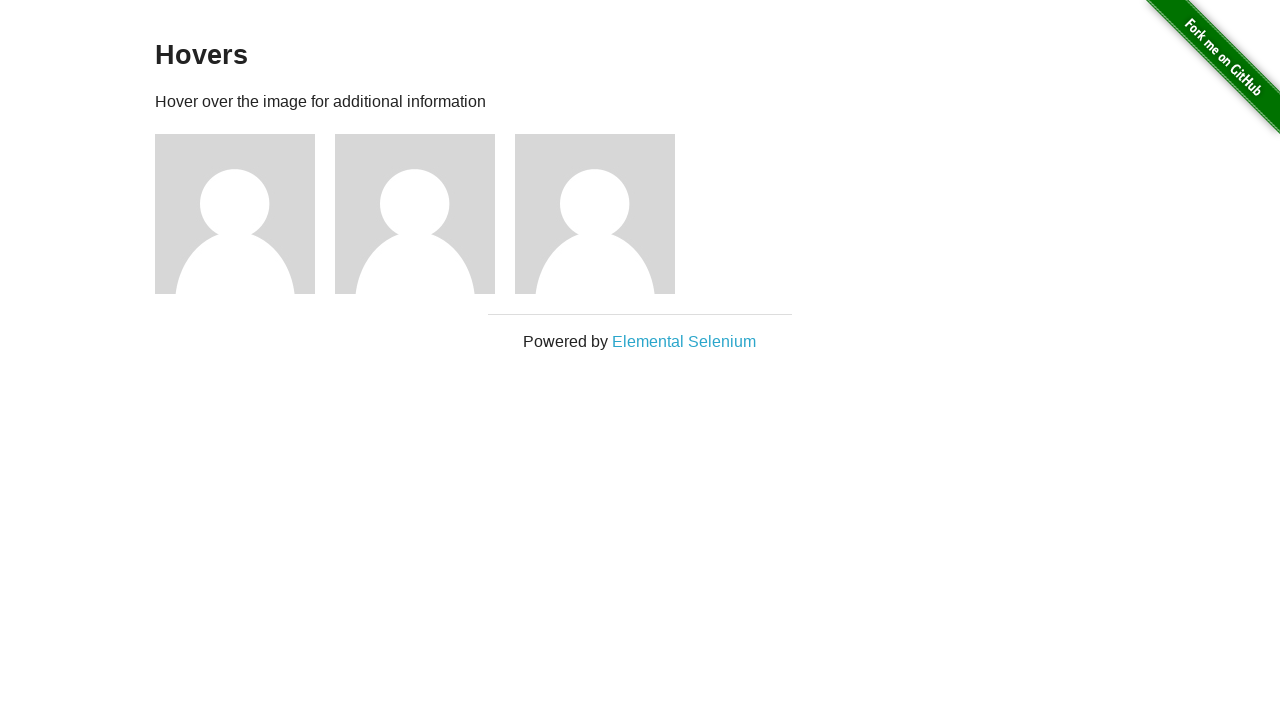

Hovered over the first image at (235, 214) on xpath=//div[@class='example']/div[1]/img
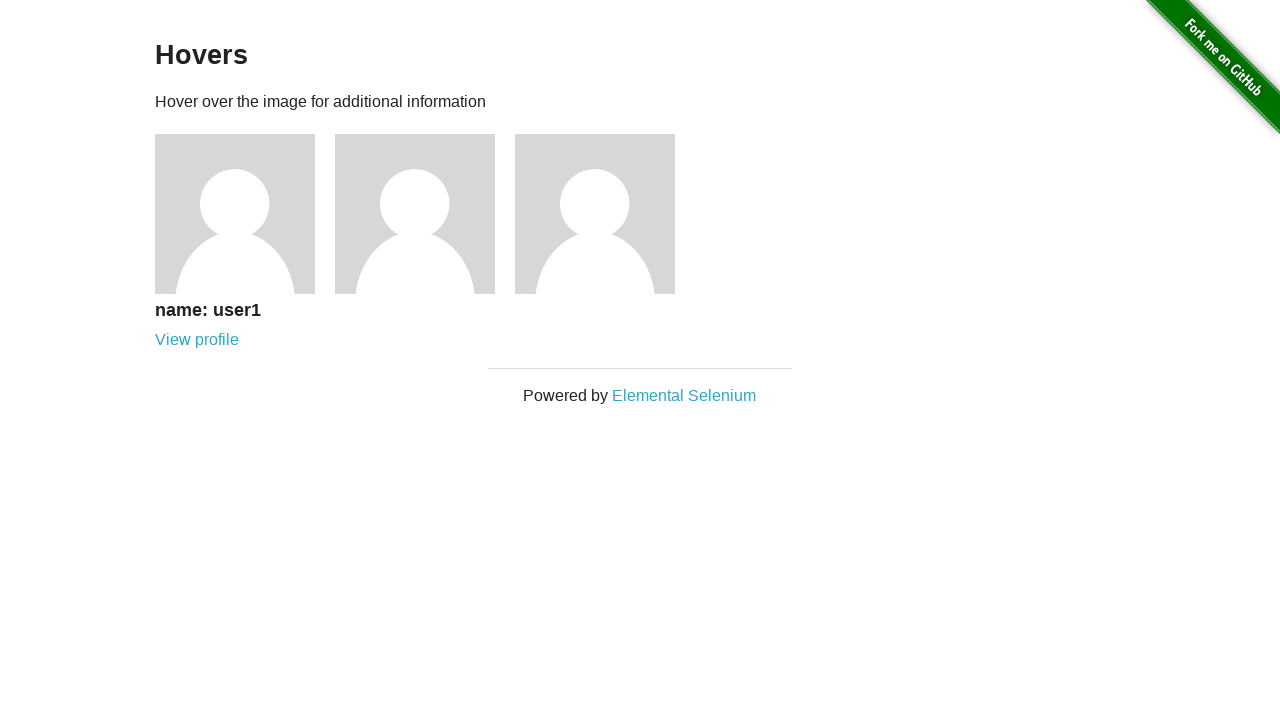

User profile information revealed and loaded after hovering
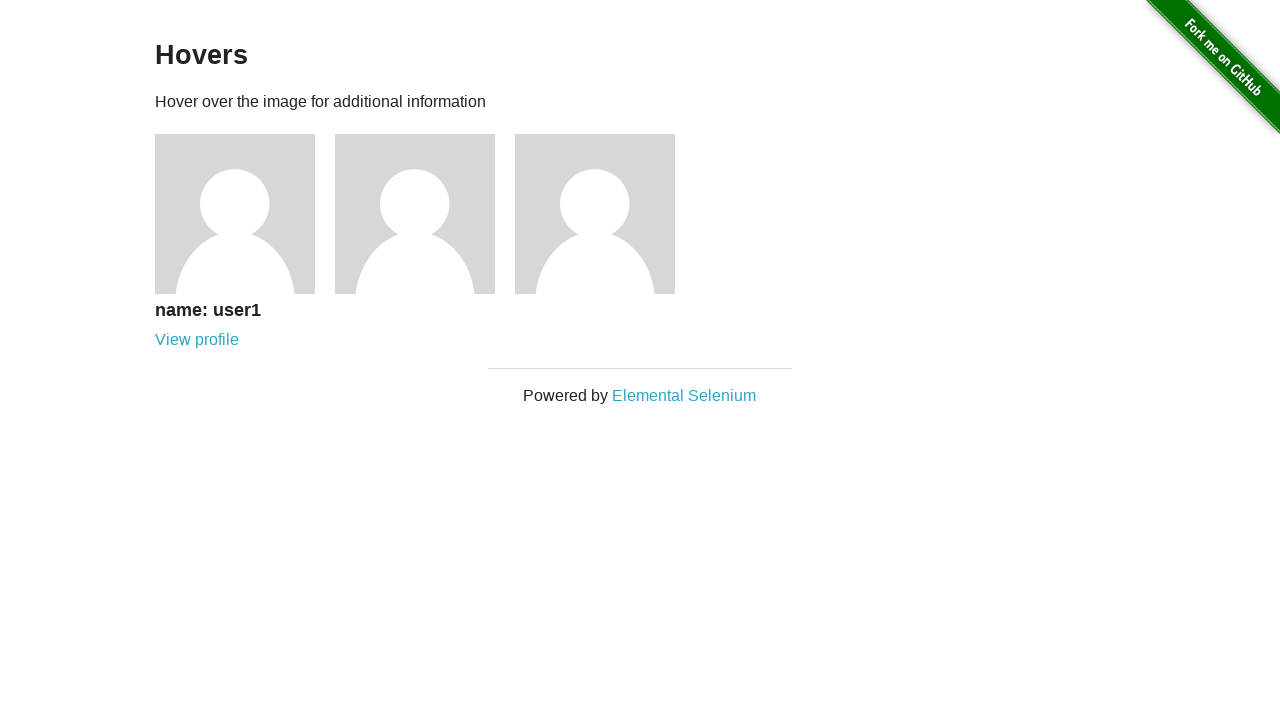

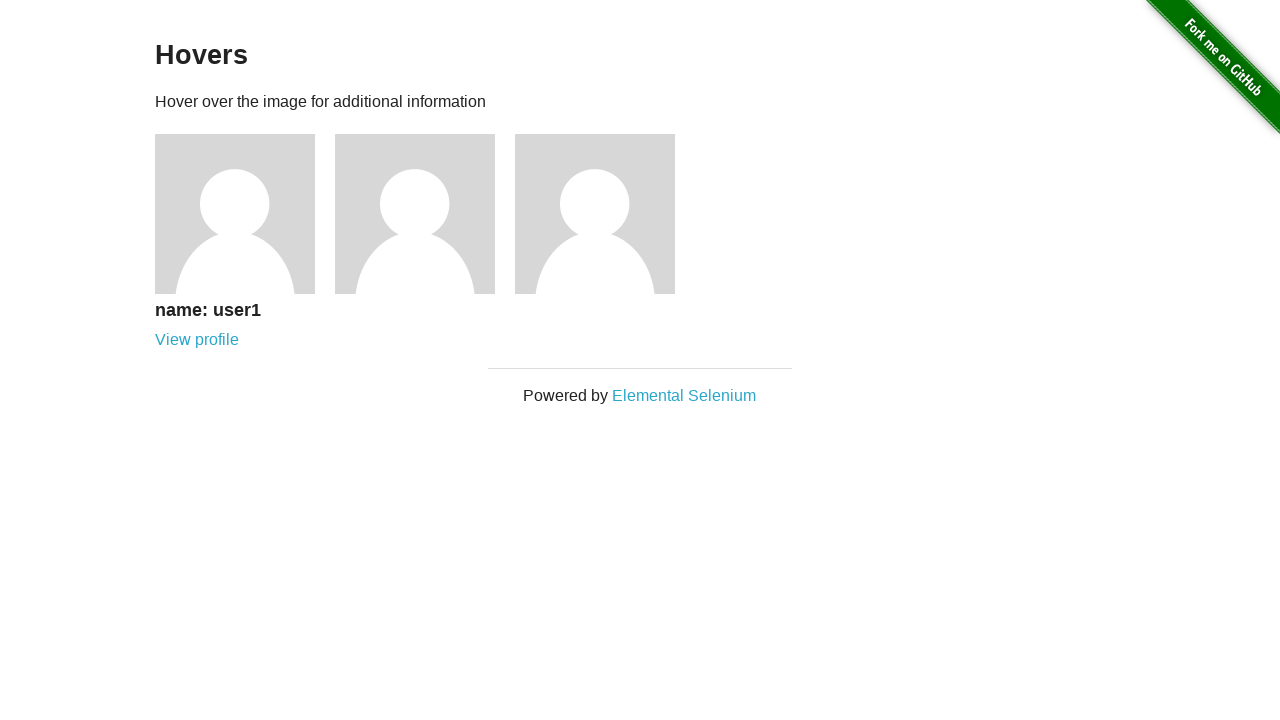